Tests drag and drop functionality within an iframe on the jQuery UI demo page by dragging an element to a drop target

Starting URL: https://jqueryui.com/droppable/

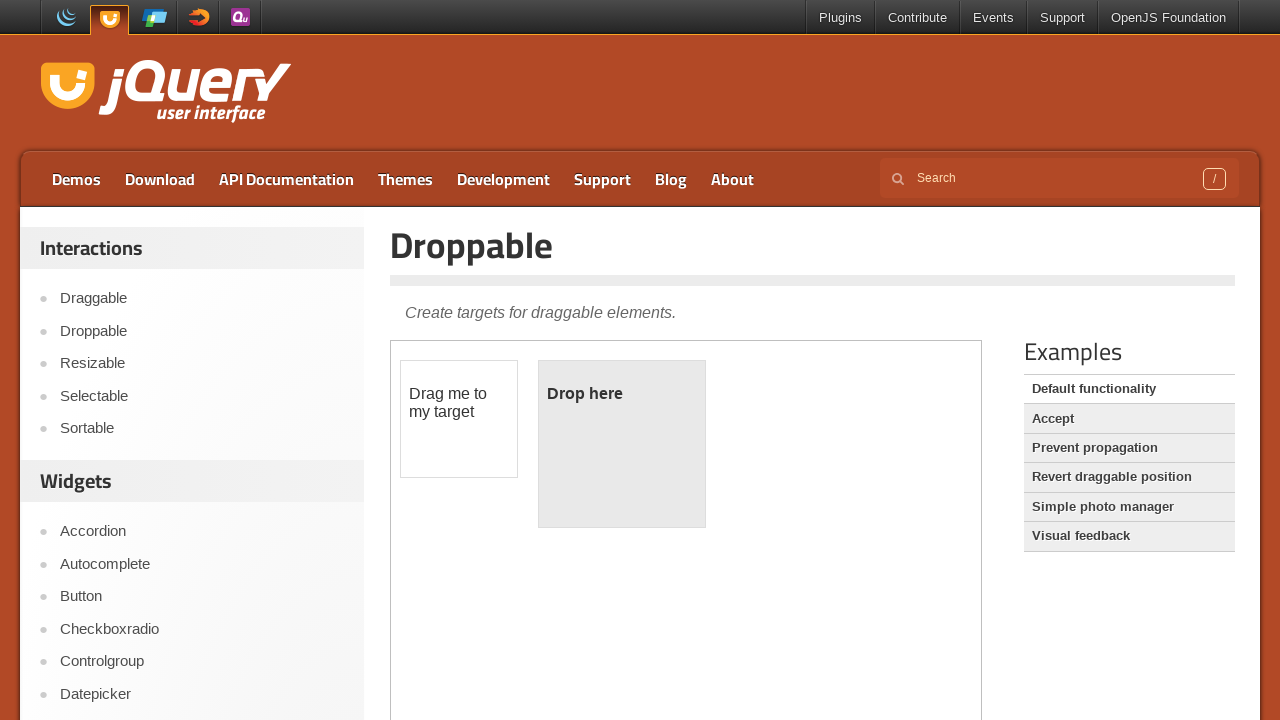

Located the iframe containing the drag and drop demo
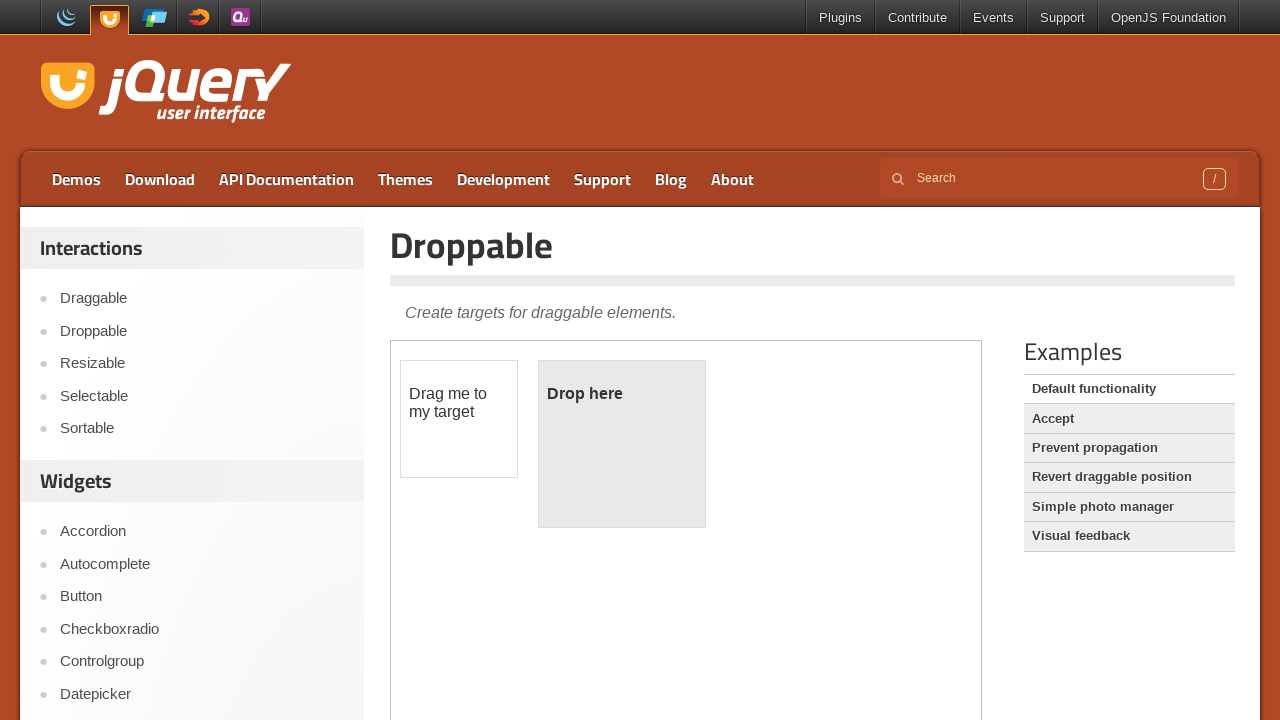

Located the draggable element
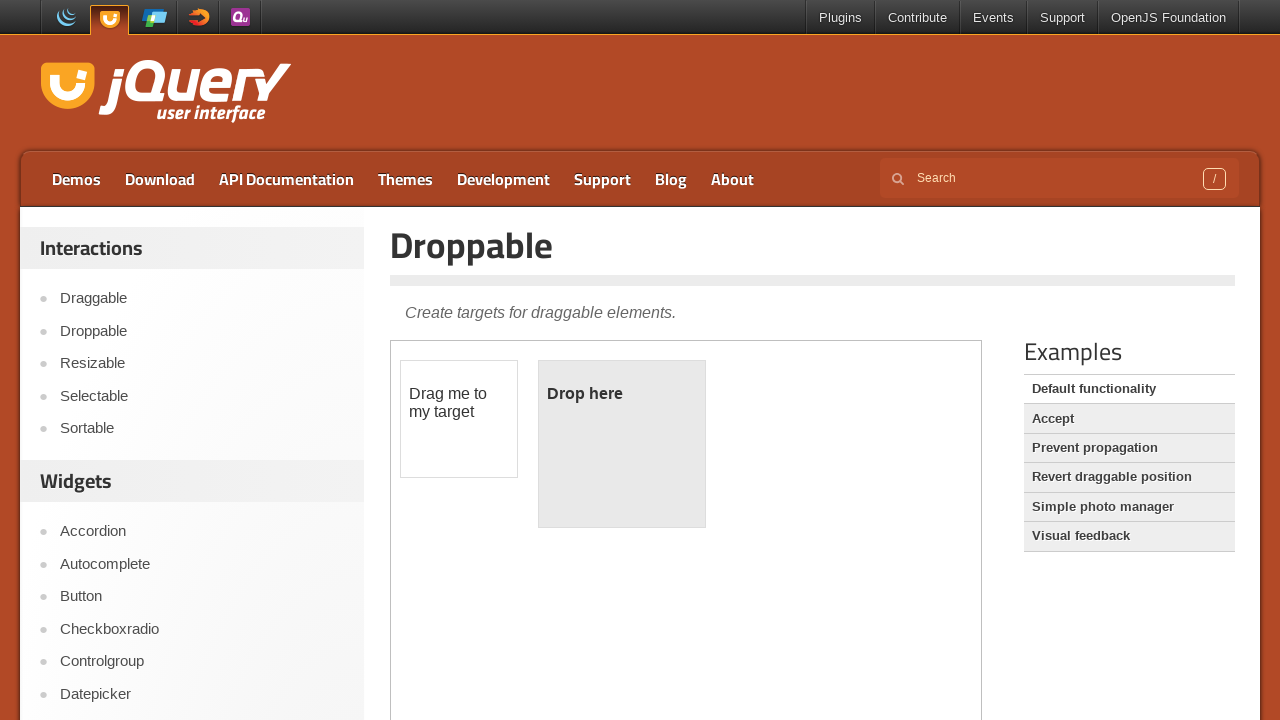

Located the droppable target element
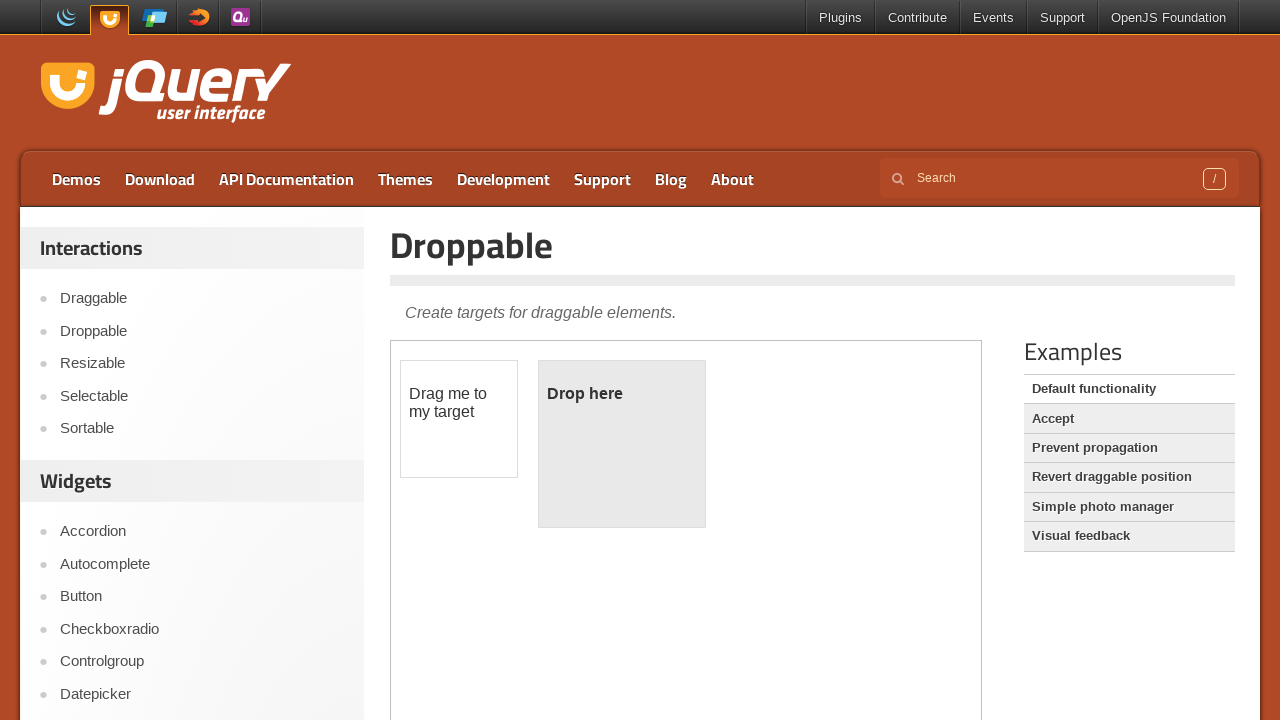

Dragged the element to the drop target at (622, 444)
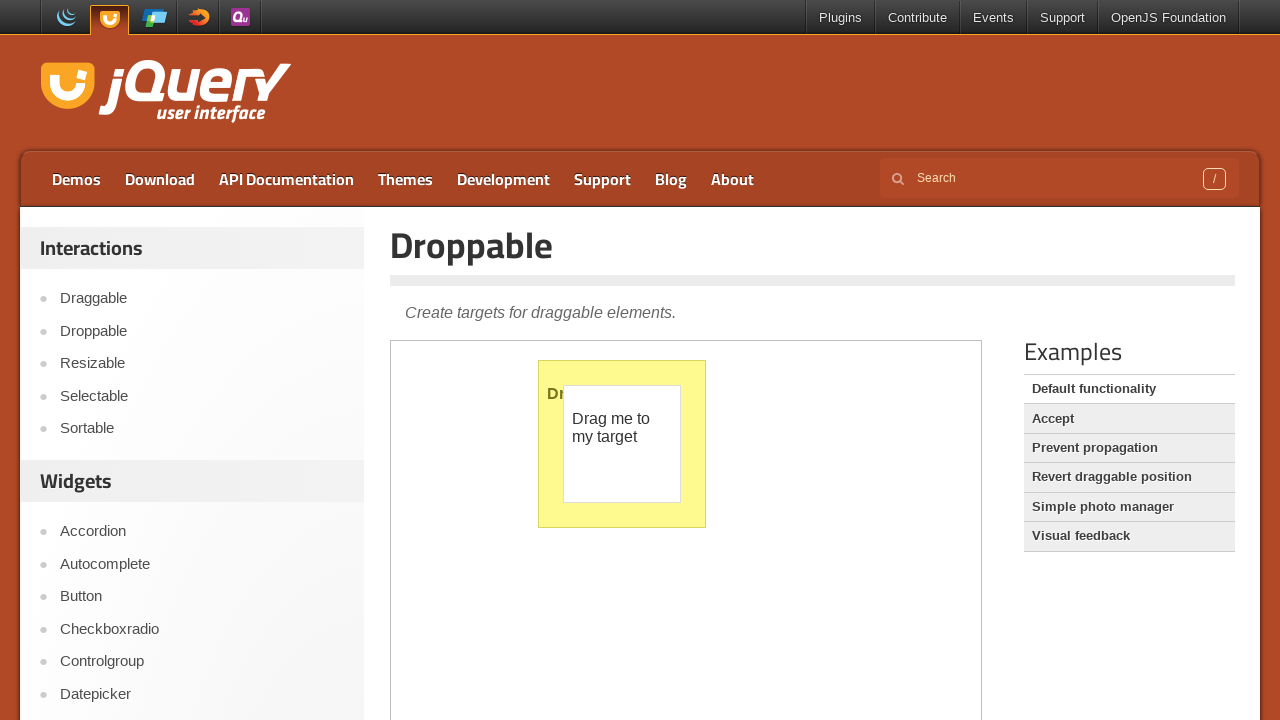

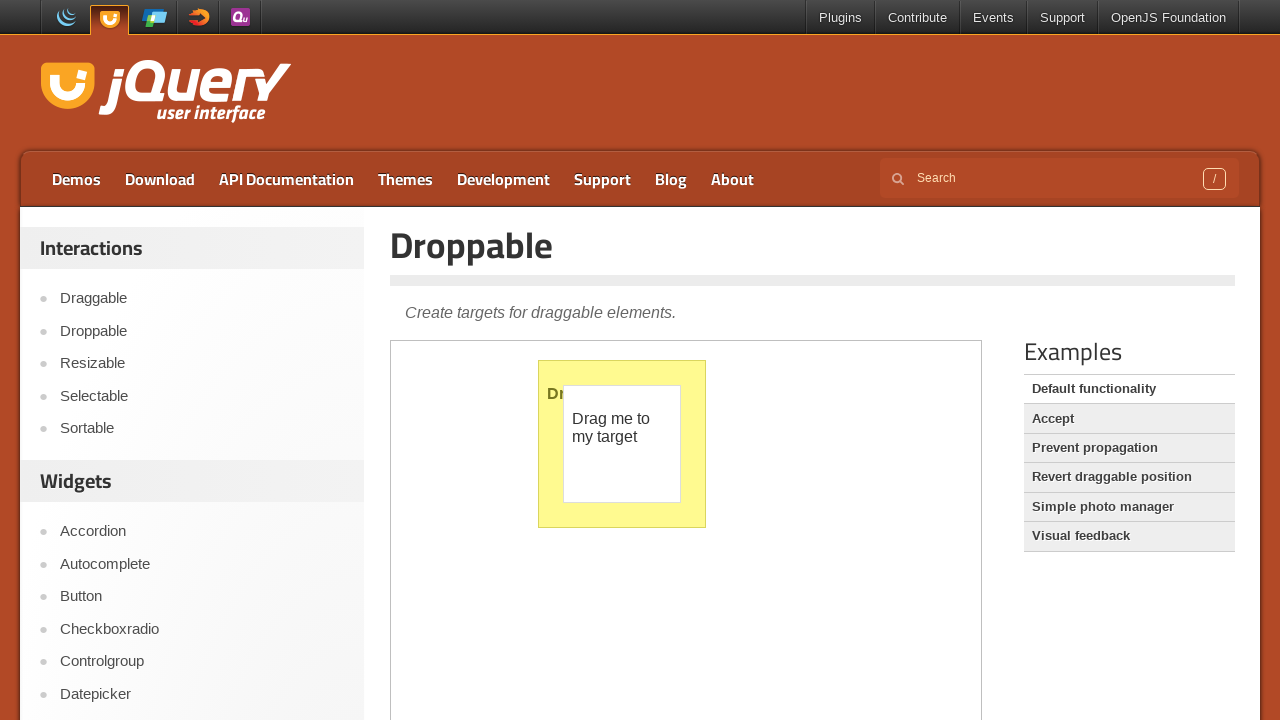